Navigates to the Bata shoe website and verifies the page URL loads correctly

Starting URL: https://www.bata.com/

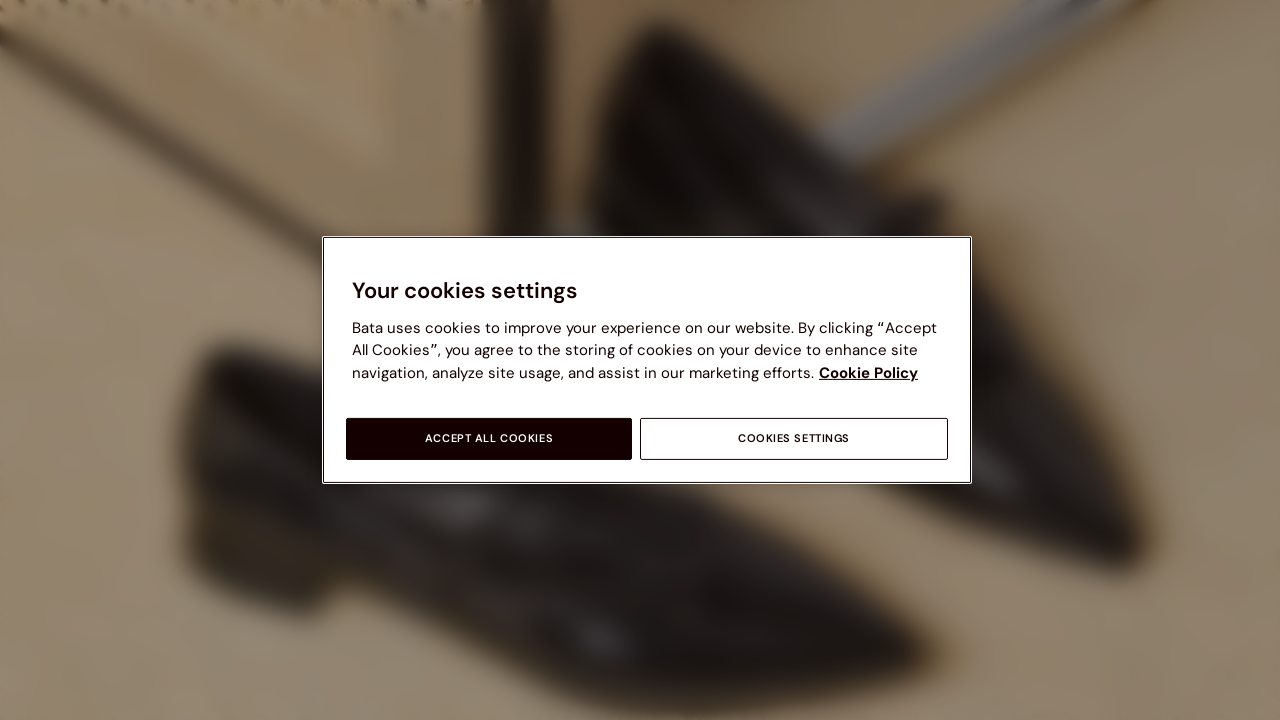

Navigated to Bata website at https://www.bata.com/
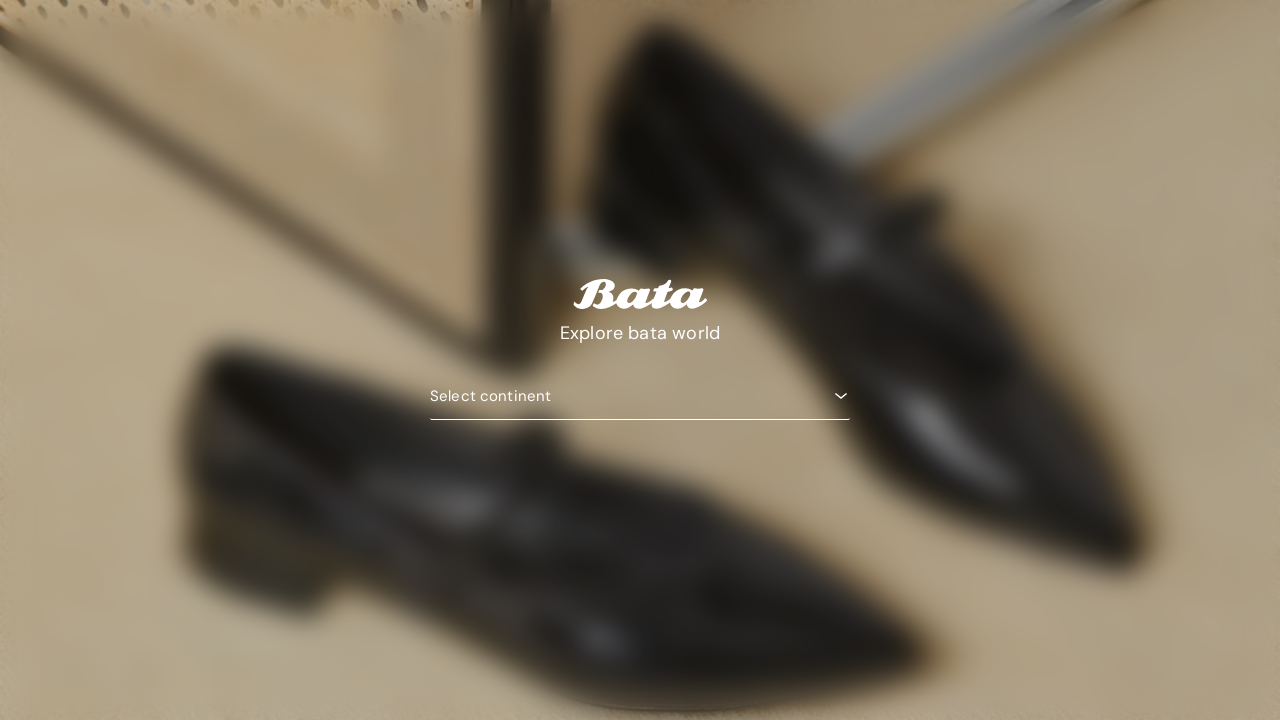

Page load state 'domcontentloaded' reached
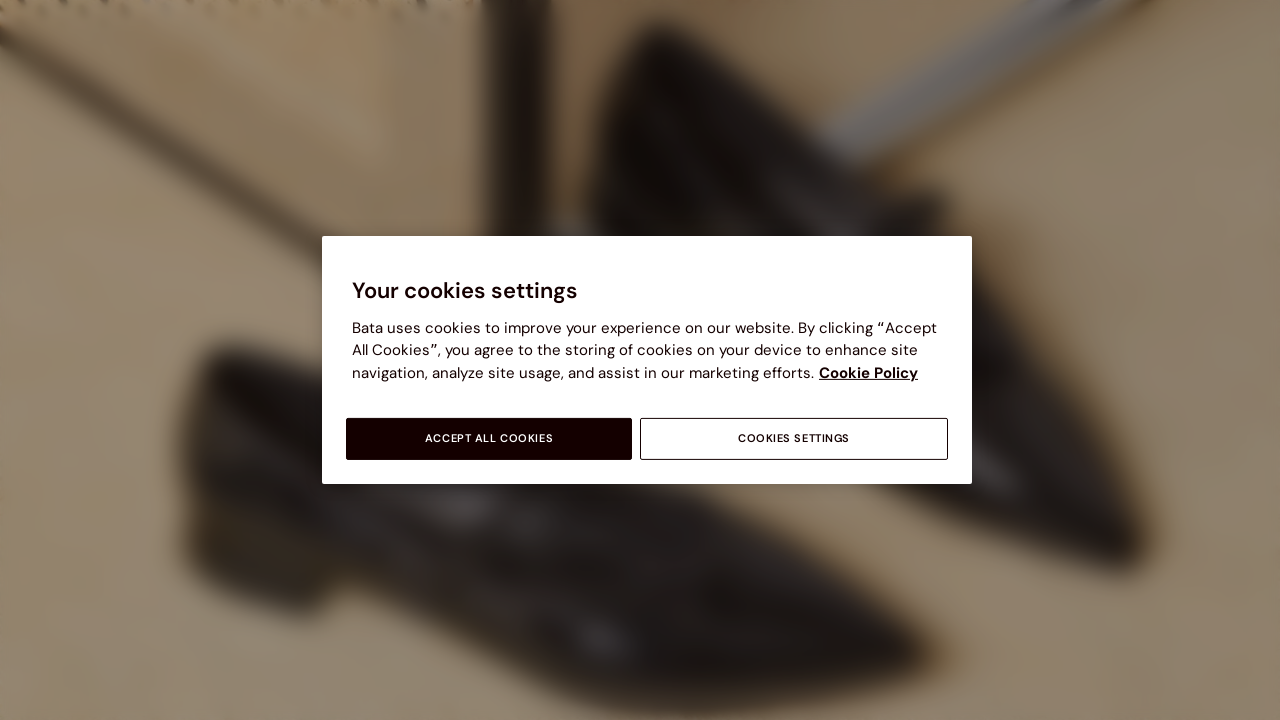

Retrieved current URL: https://www.bata.com/
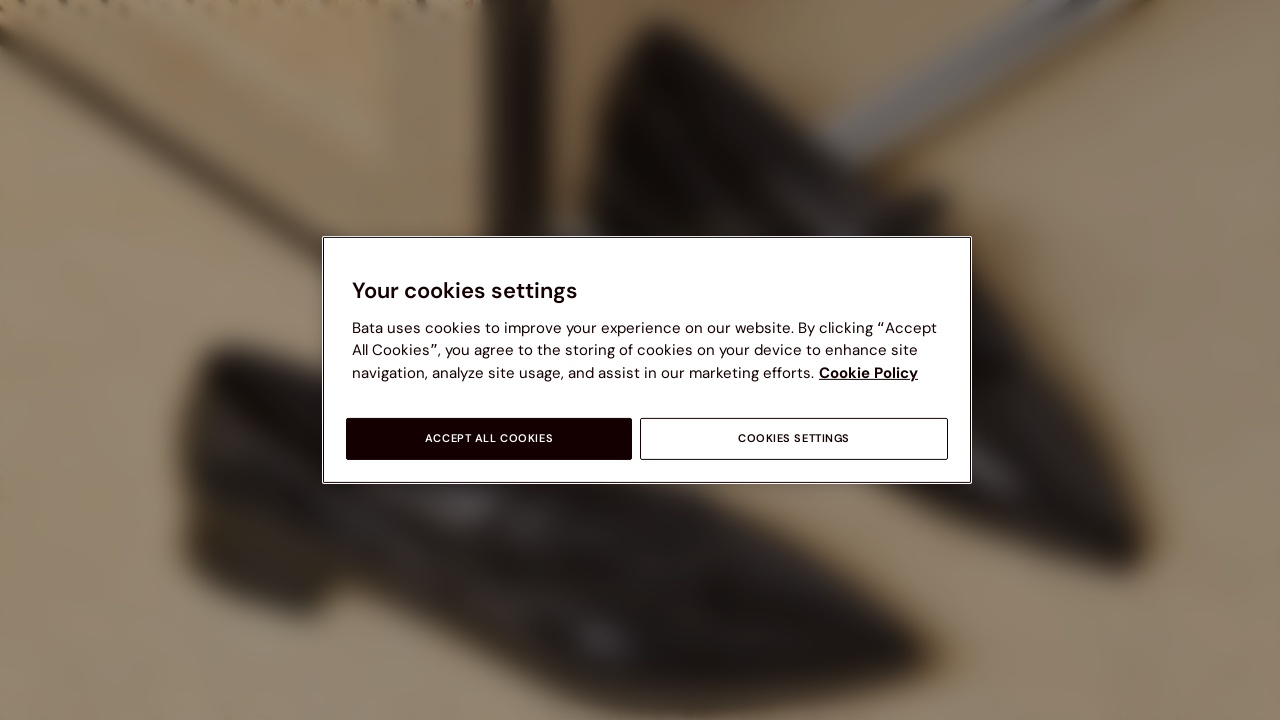

Verified page is on bata.com domain
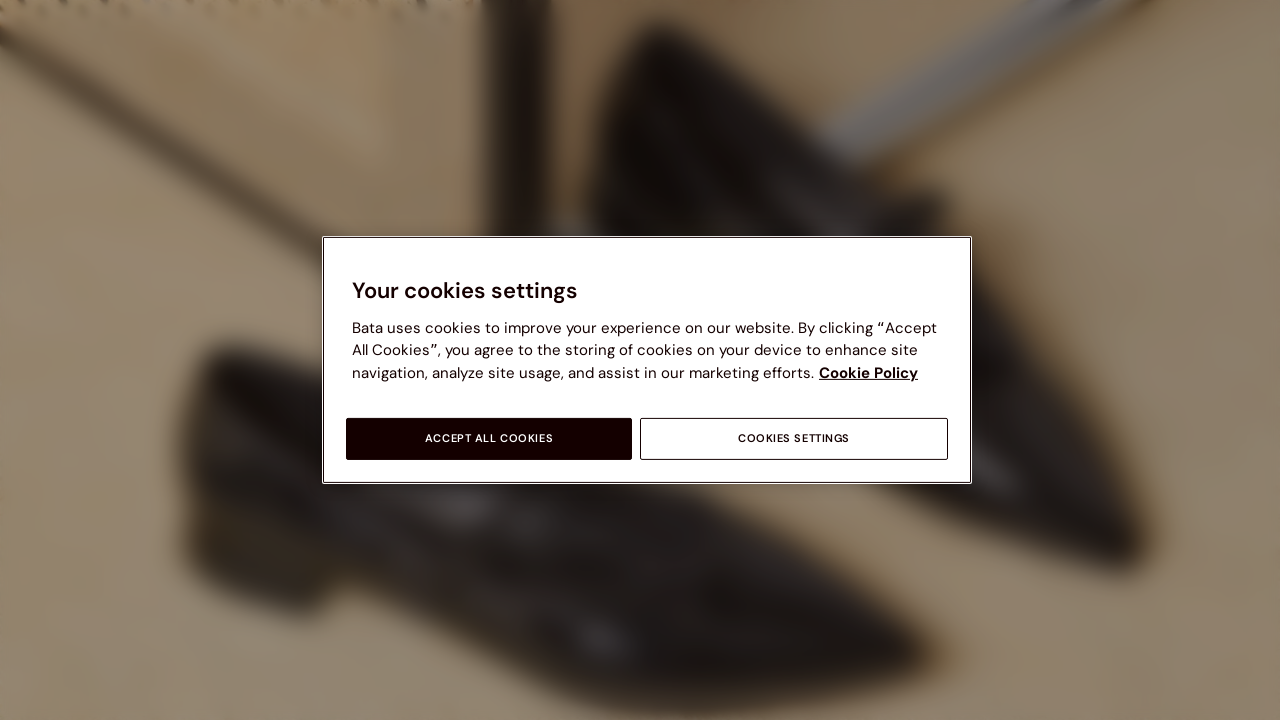

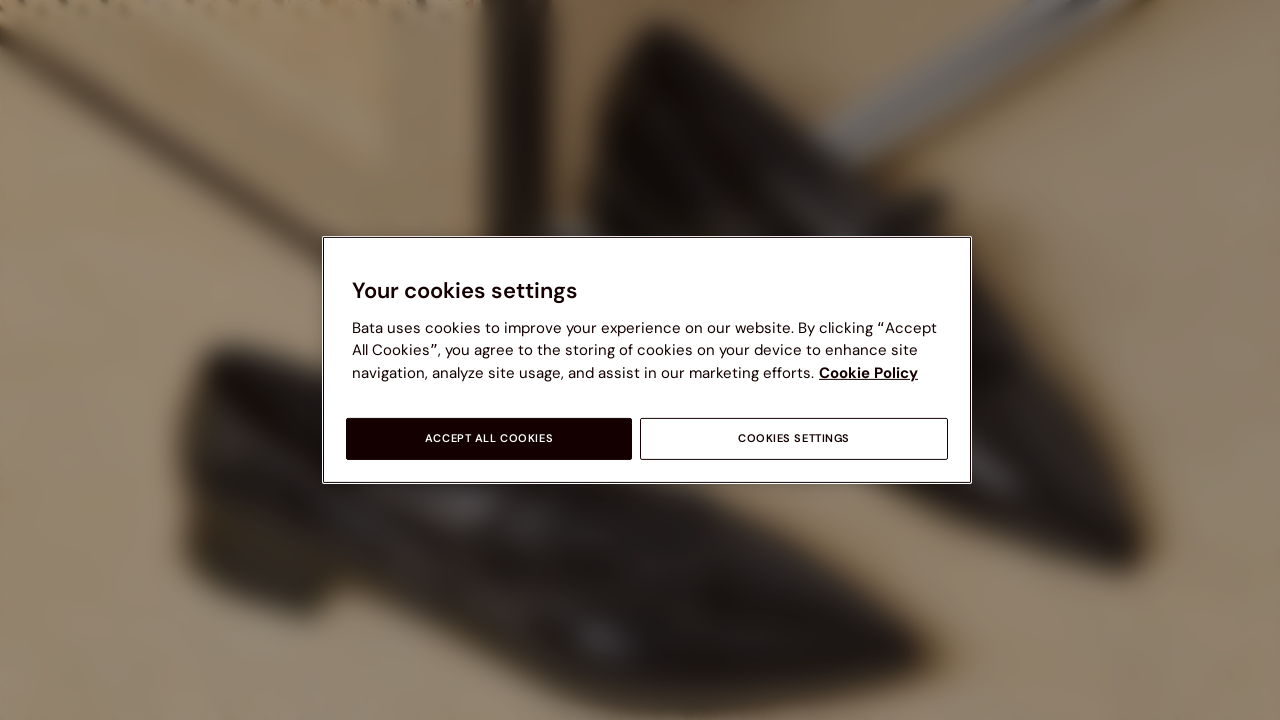